Tests sorting the Due column in ascending order by clicking the column header and verifying the values are sorted from lowest to highest

Starting URL: http://the-internet.herokuapp.com/tables

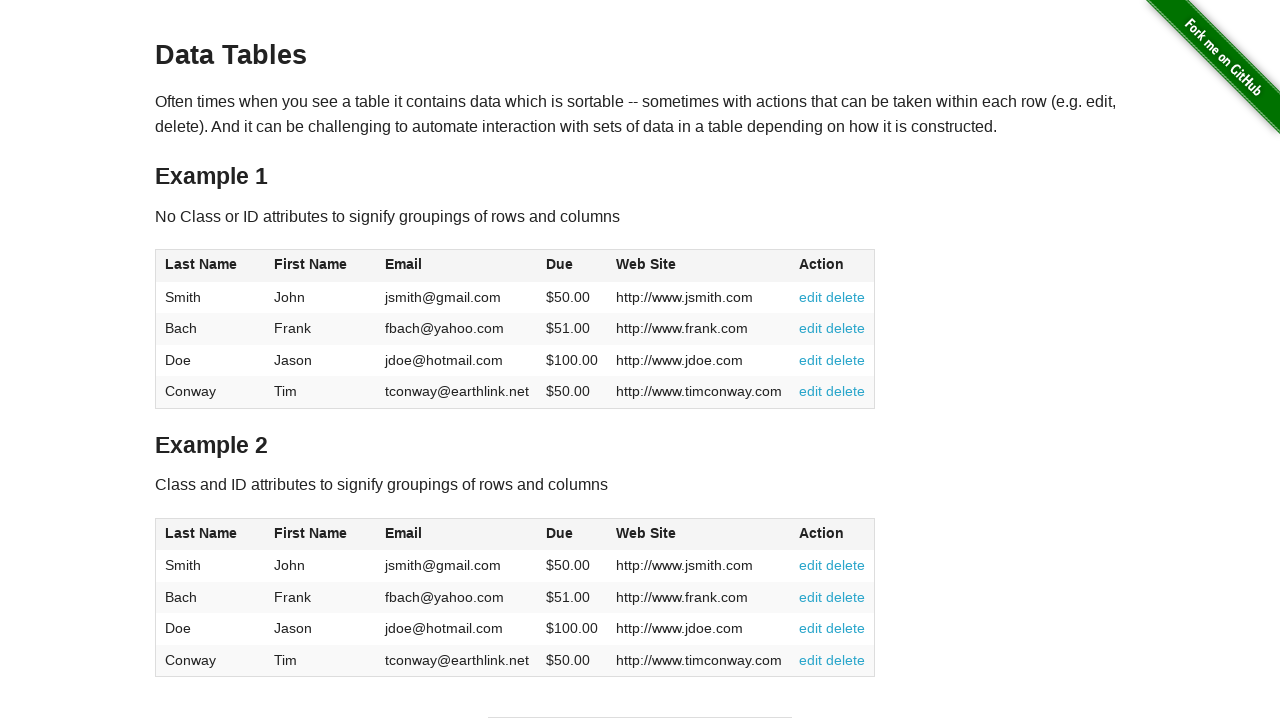

Clicked Due column header to sort ascending at (572, 266) on #table1 thead tr th:nth-of-type(4)
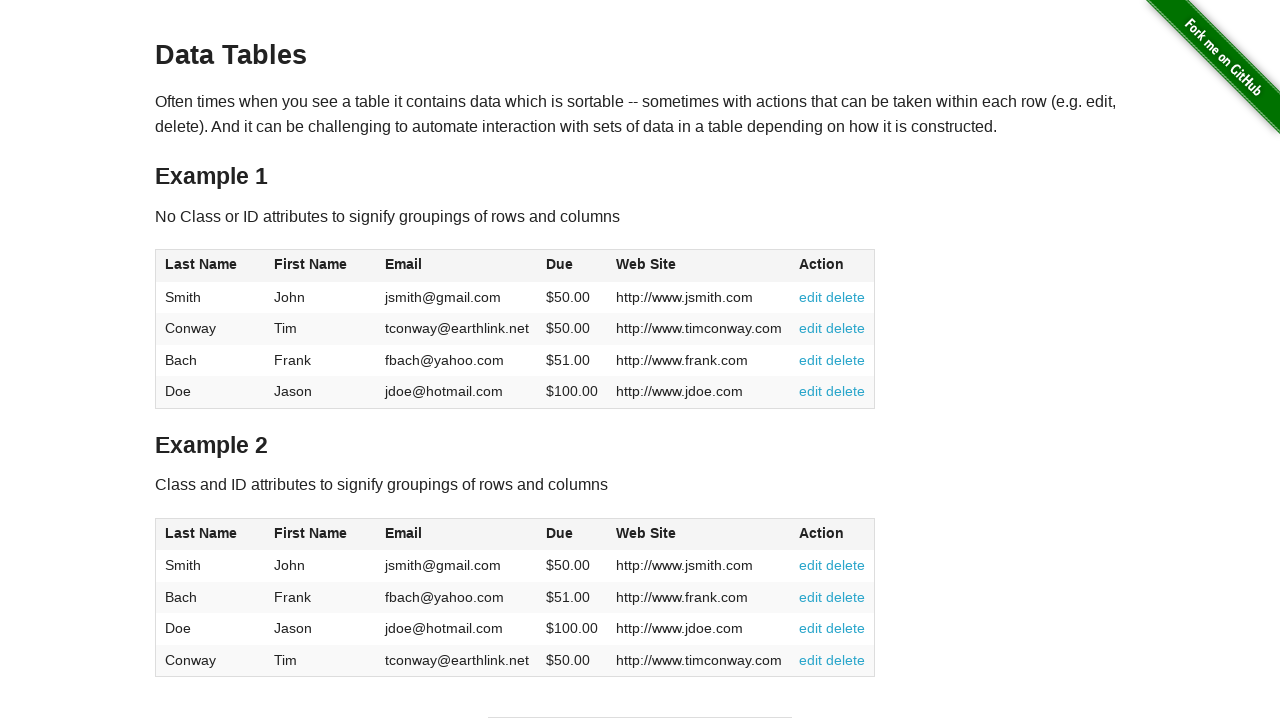

Verified Due column data is present in table
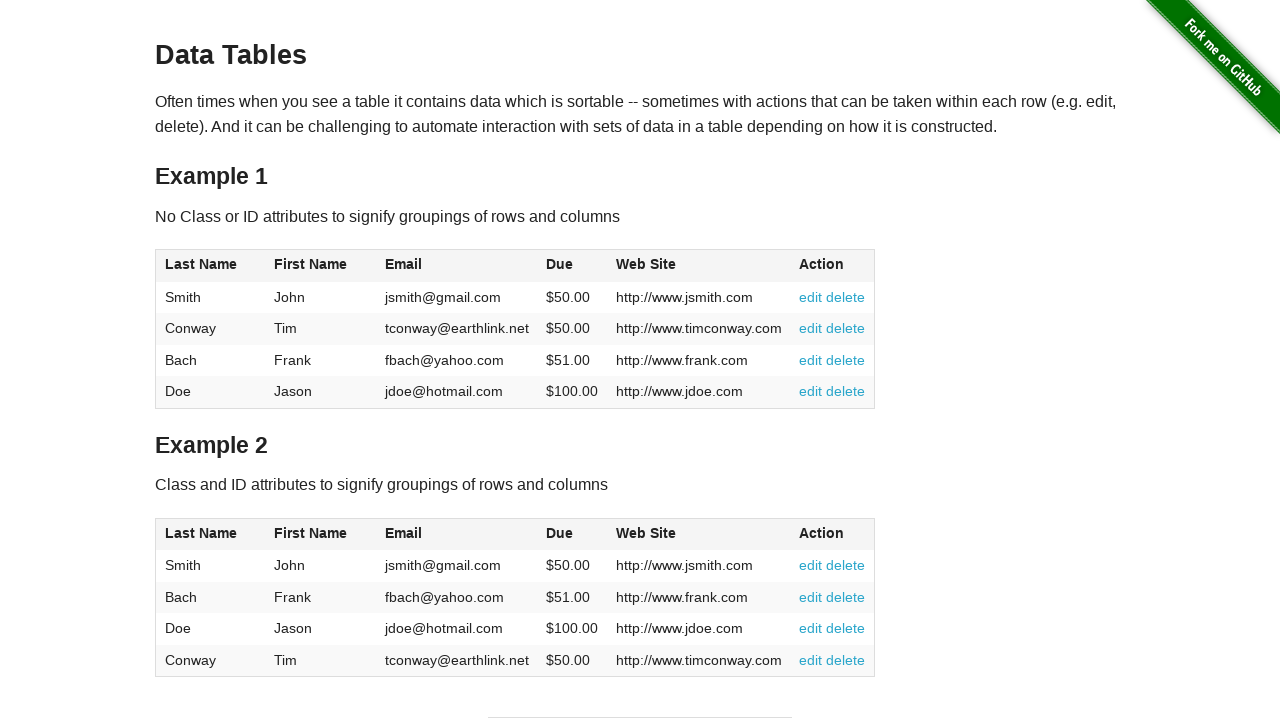

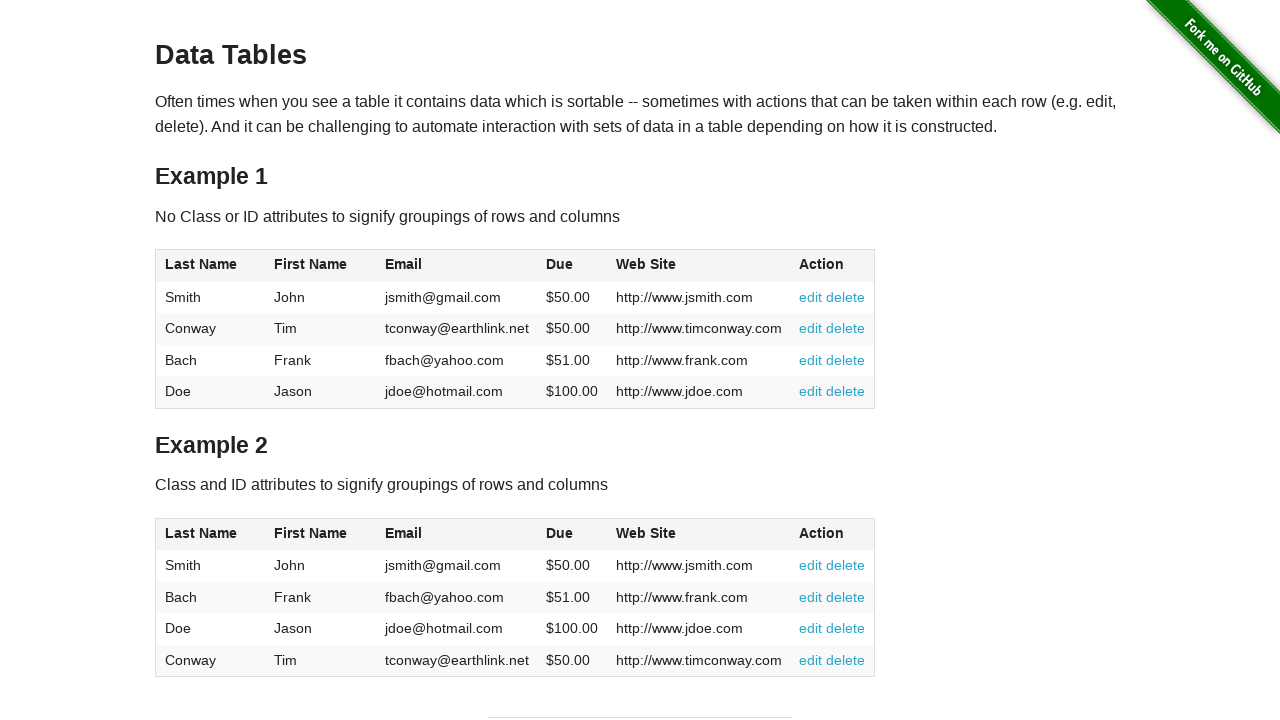